Verifies the presence of step text labels on the playing cards configuration page

Starting URL: https://www.random.org/playing-cards/

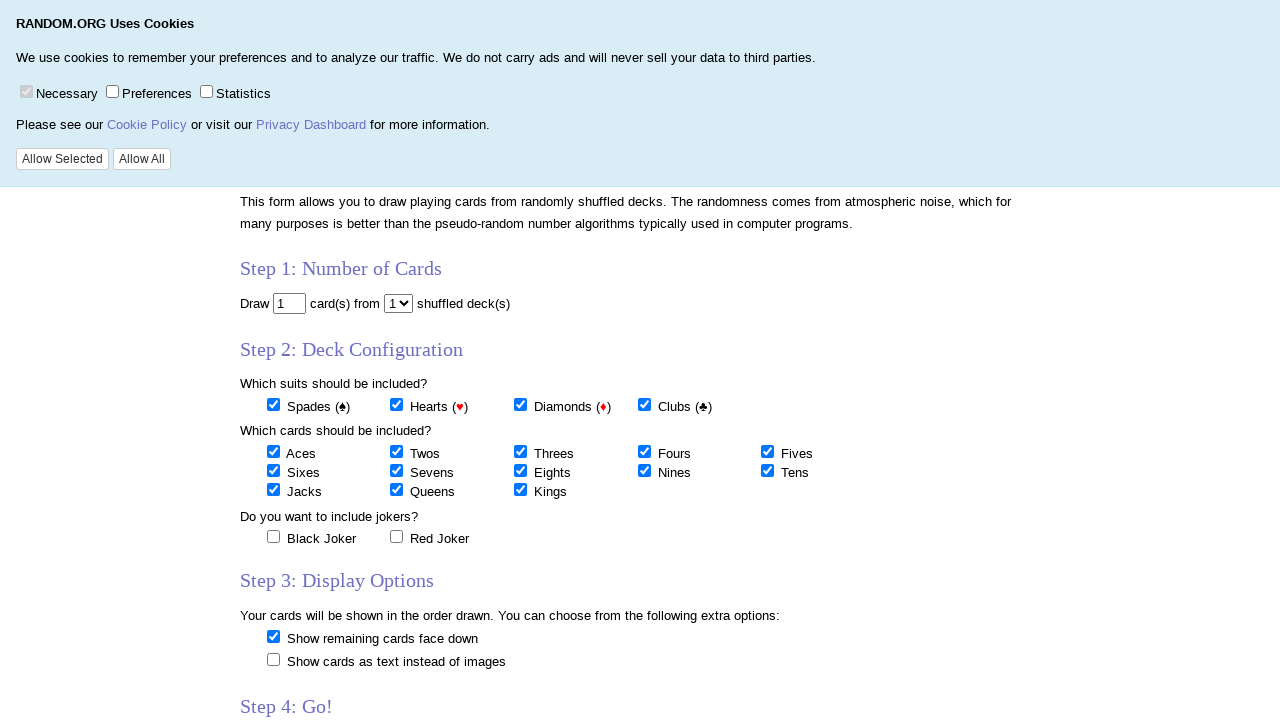

Navigated to the playing cards configuration page
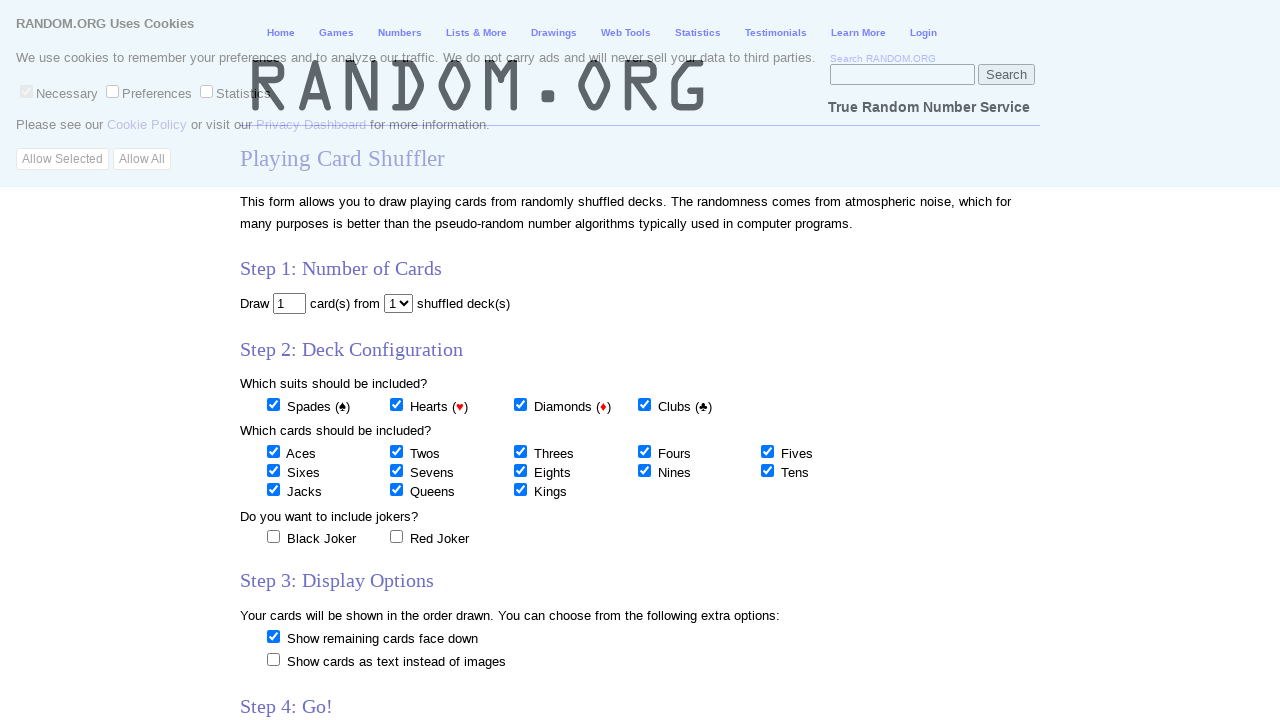

Verified presence of 'Step 1: Number of Cards' text
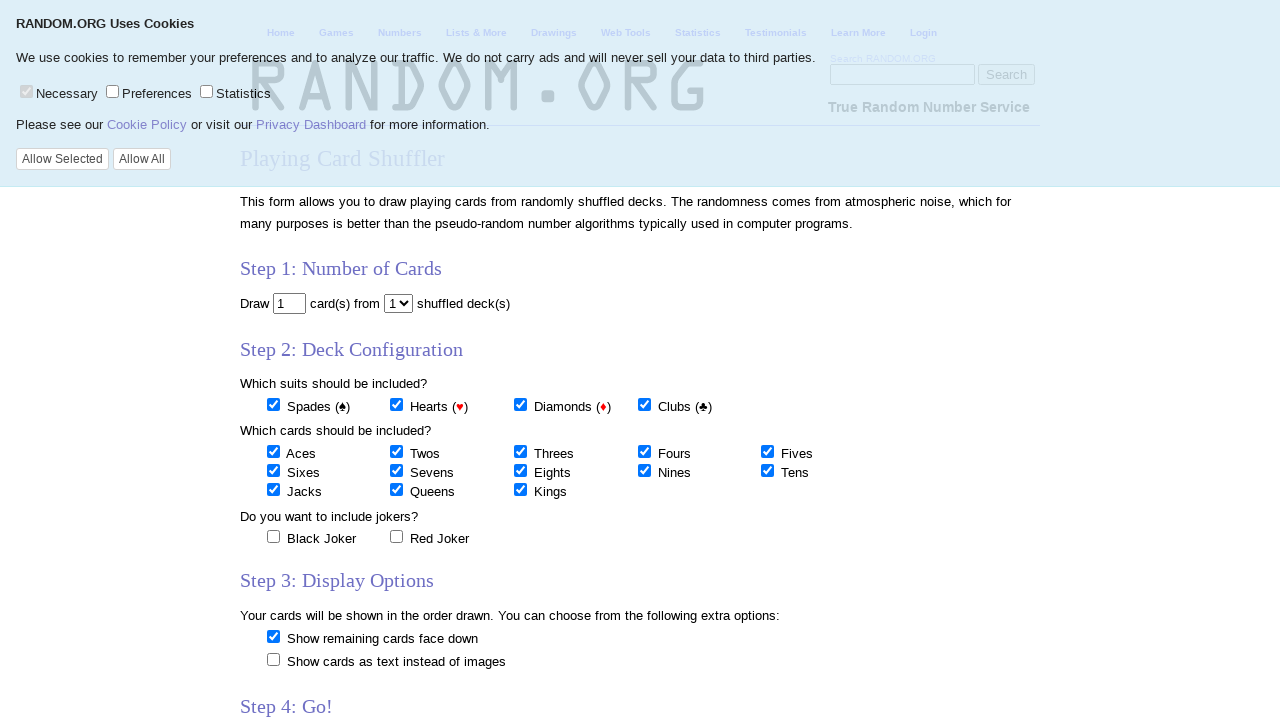

Verified presence of 'Step 2: Deck Configuration' text
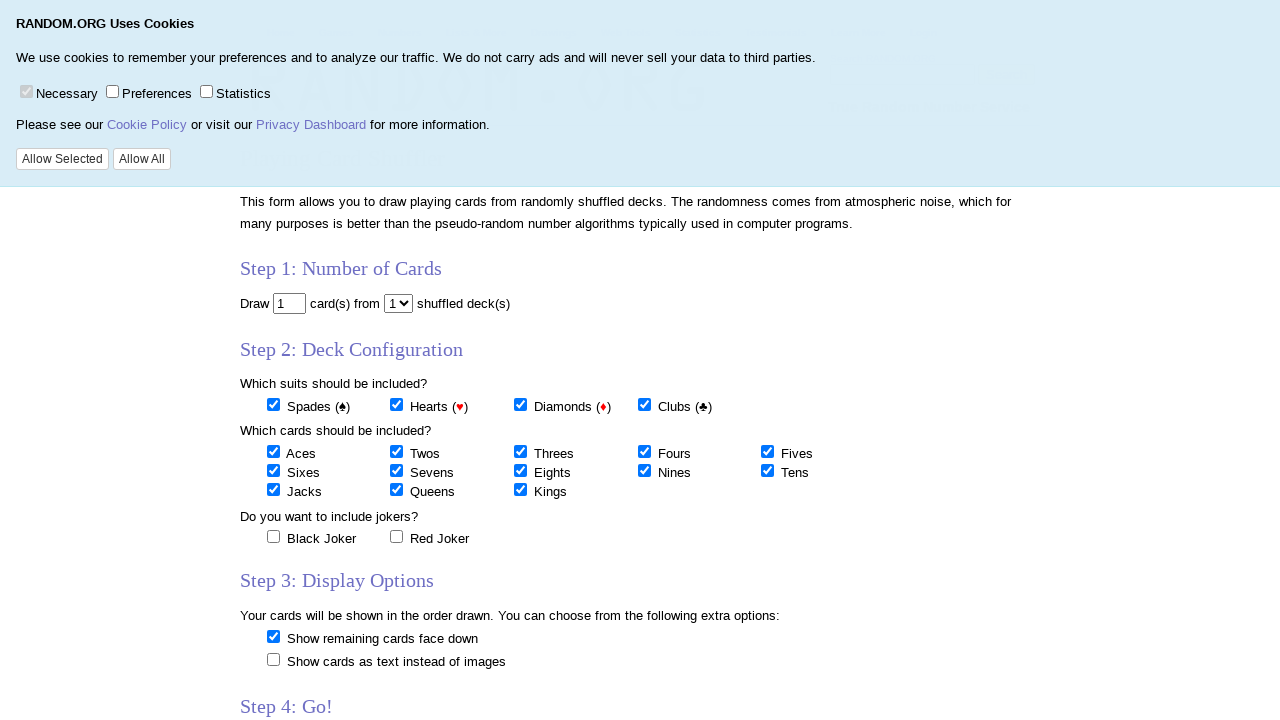

Verified presence of 'Step 3: Display Options' text
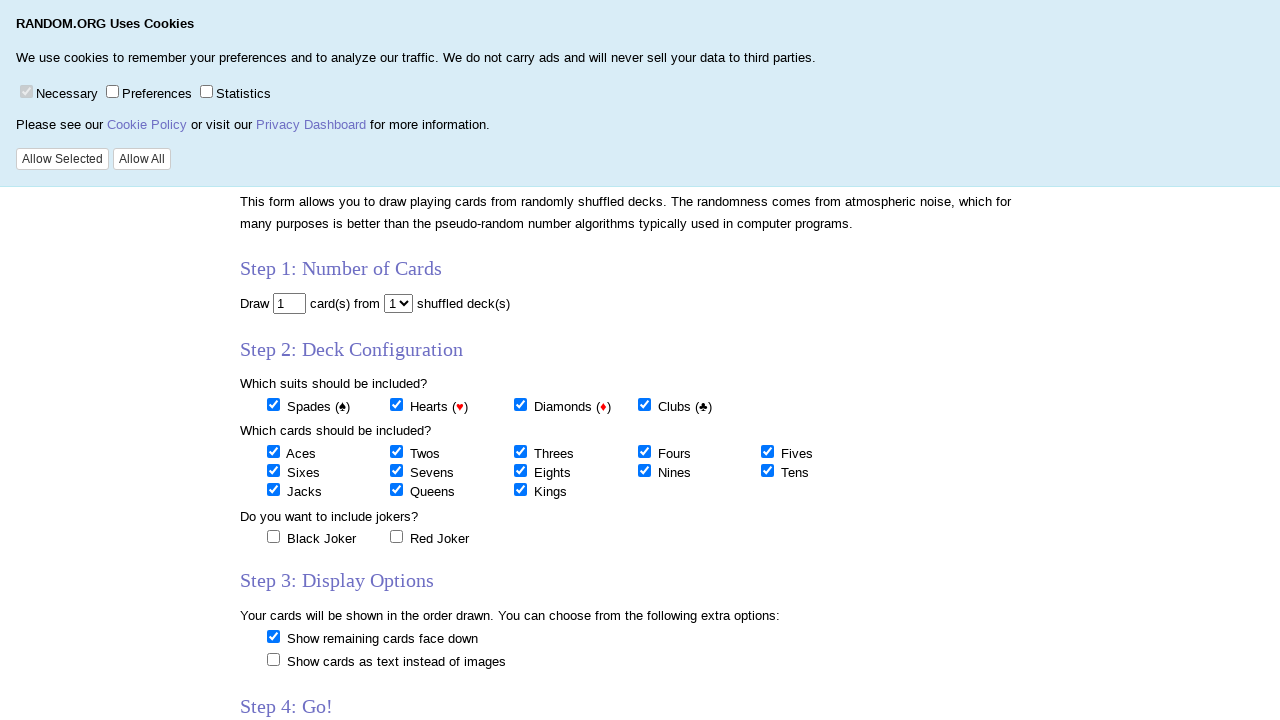

Verified presence of 'Step 4: Go!' text
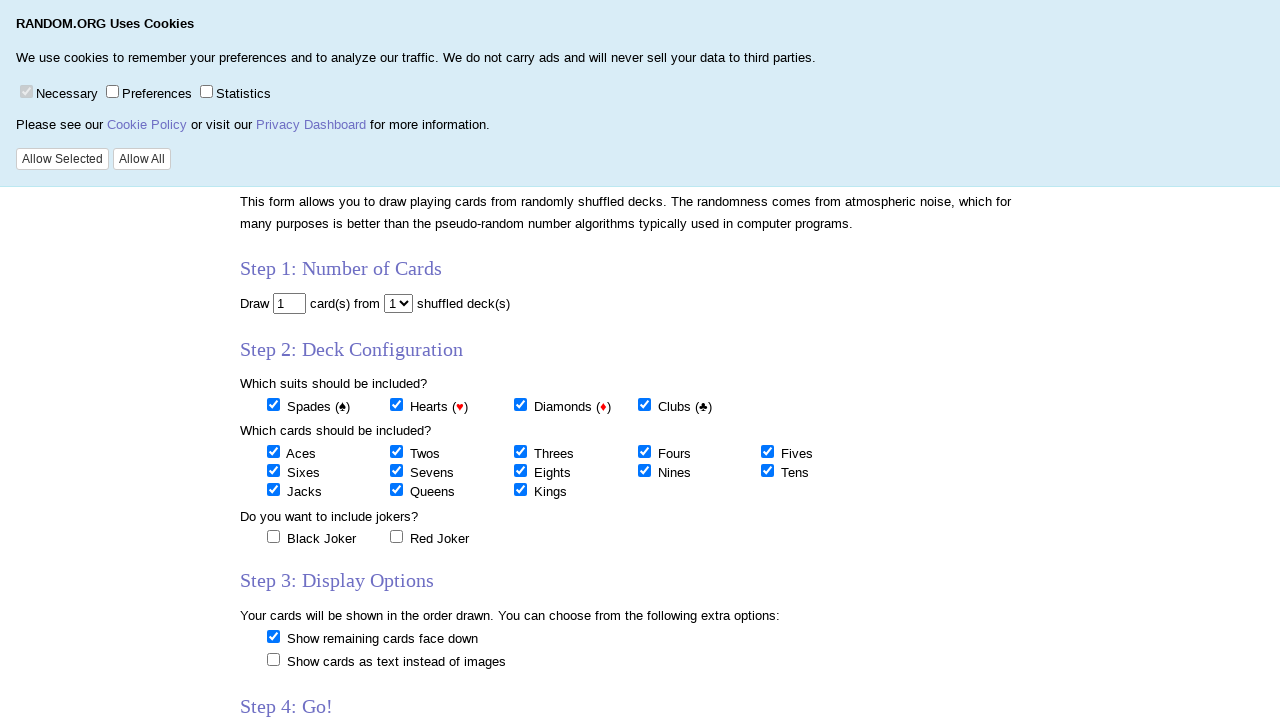

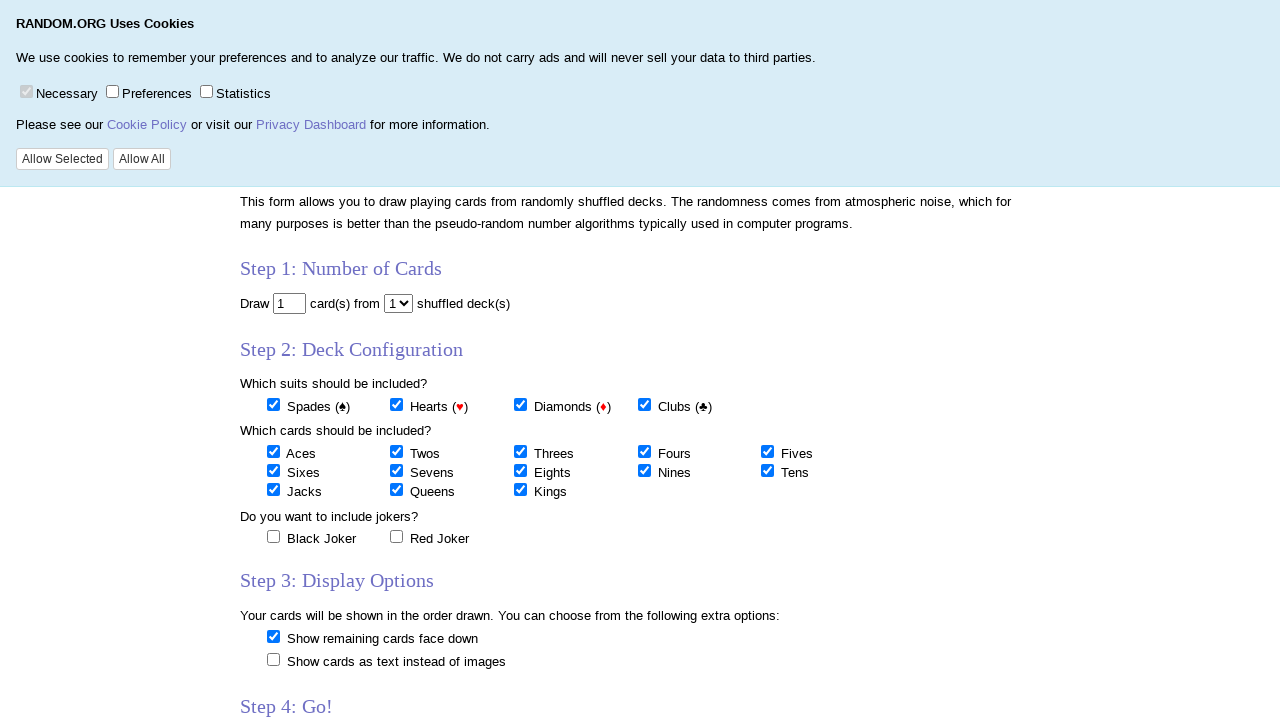